Tests click and drag selection by clicking and holding from first item to eleventh item in a selectable list

Starting URL: https://automationfc.github.io/jquery-selectable/

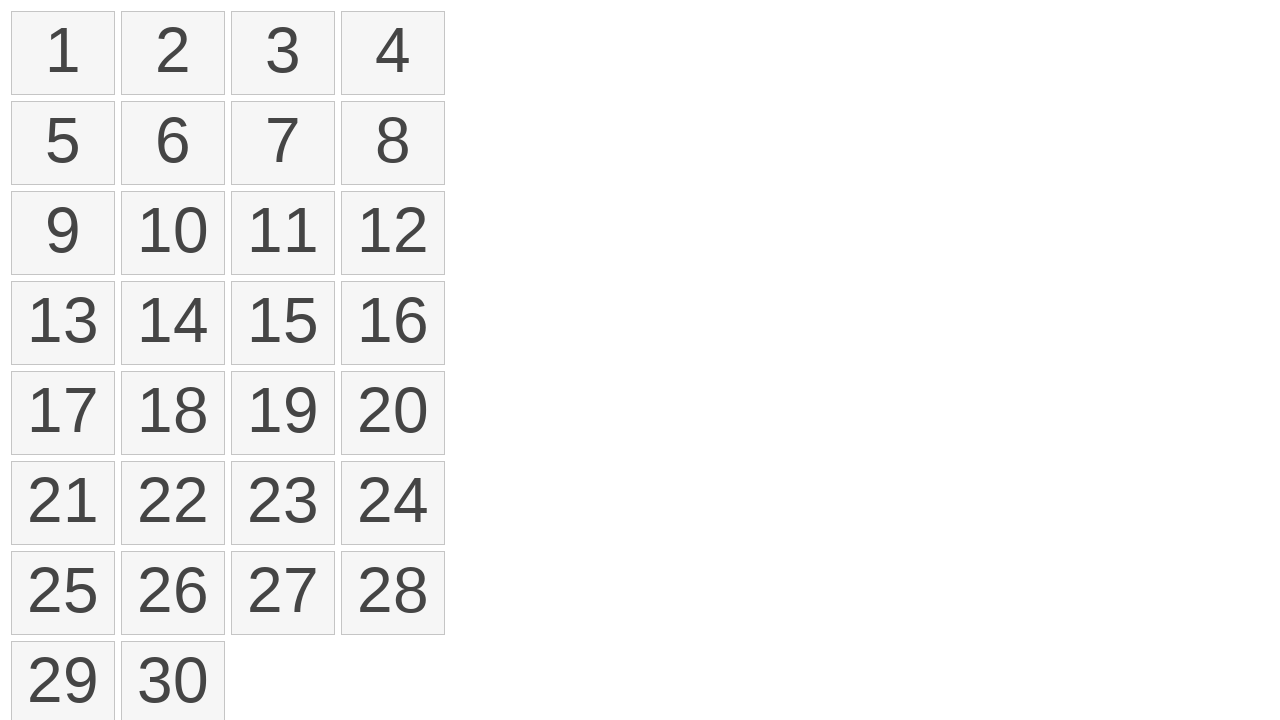

Retrieved all selectable list items
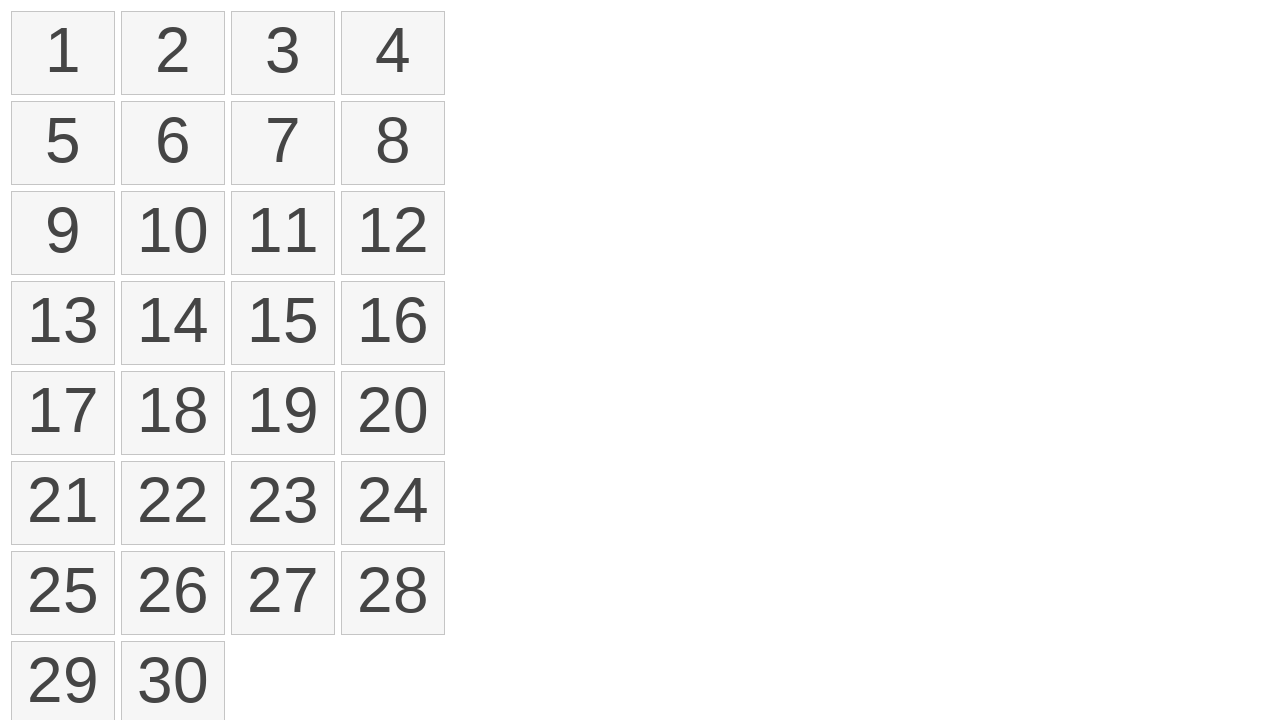

Moved mouse to first item in selectable list at (16, 16)
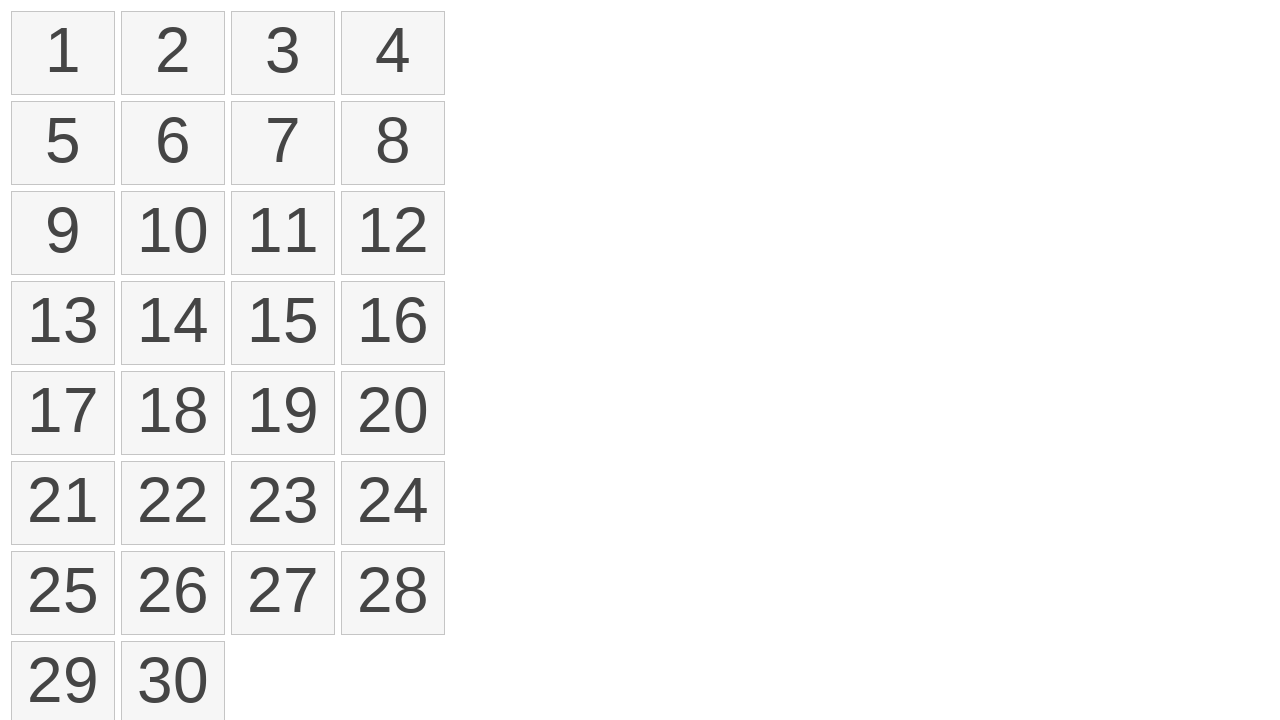

Mouse button pressed down on first item at (16, 16)
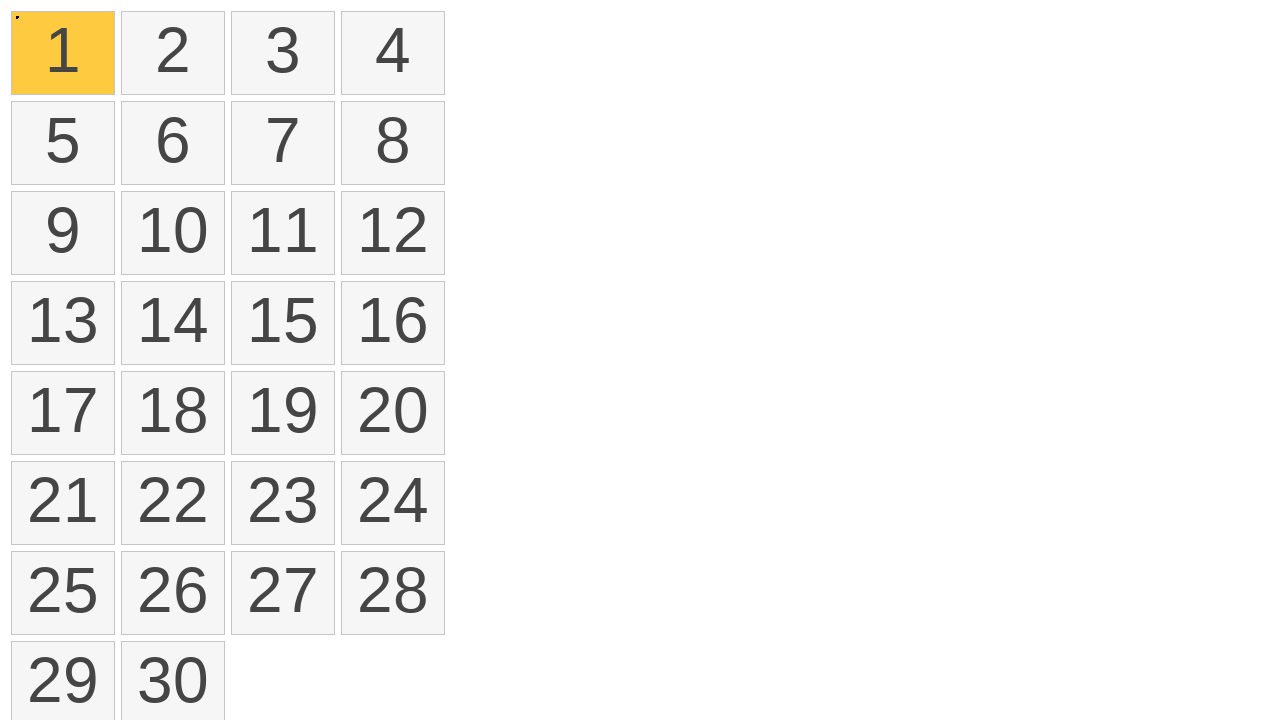

Dragged mouse from first item to eleventh item at (236, 196)
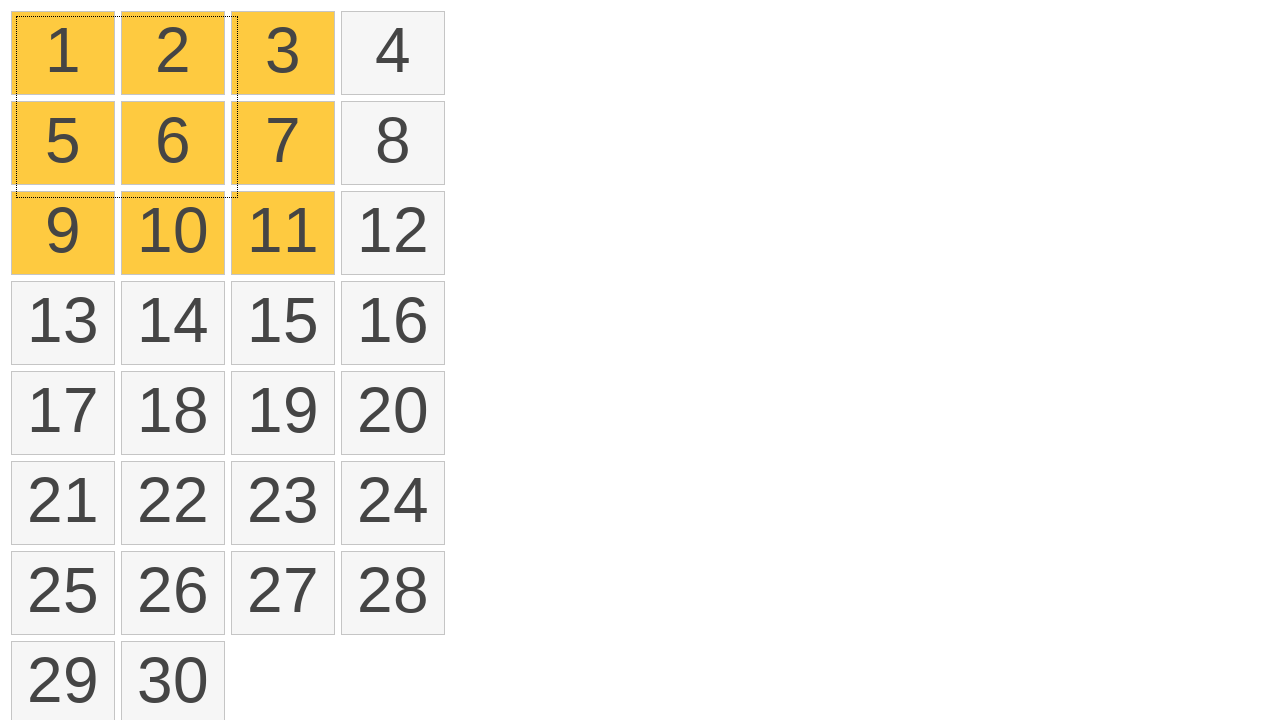

Mouse button released after drag operation at (236, 196)
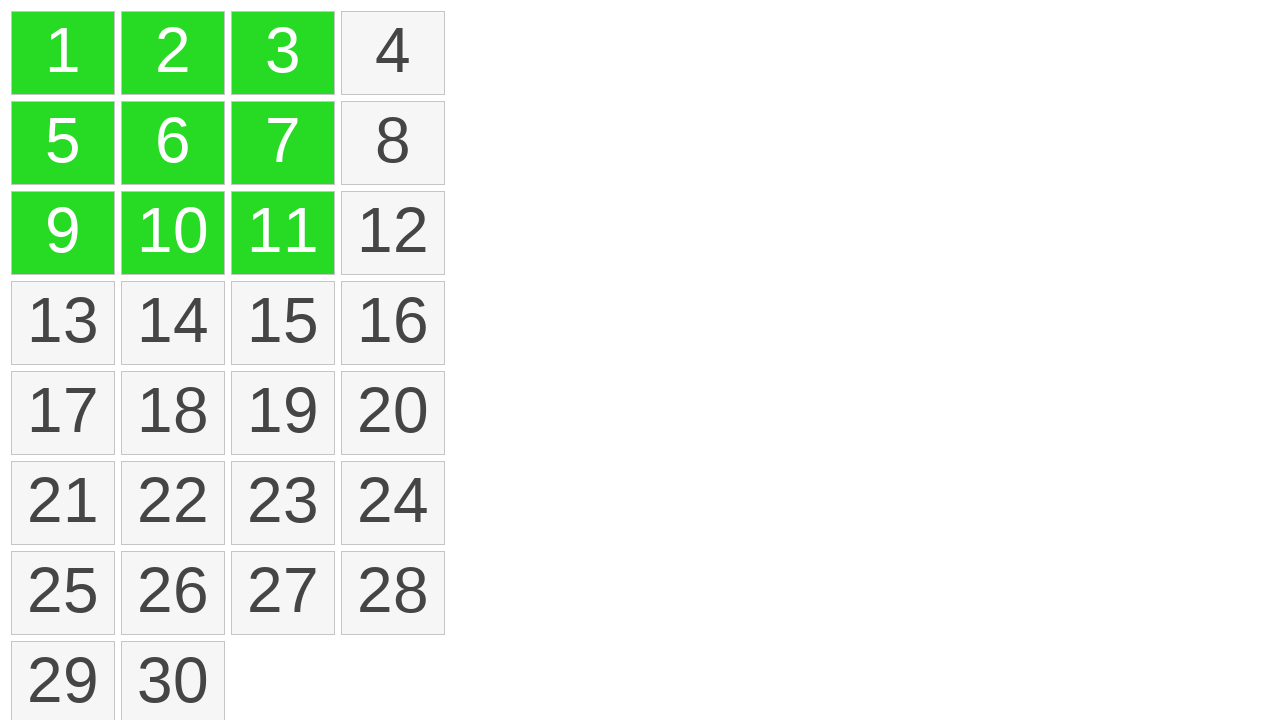

Counted selected items in the list
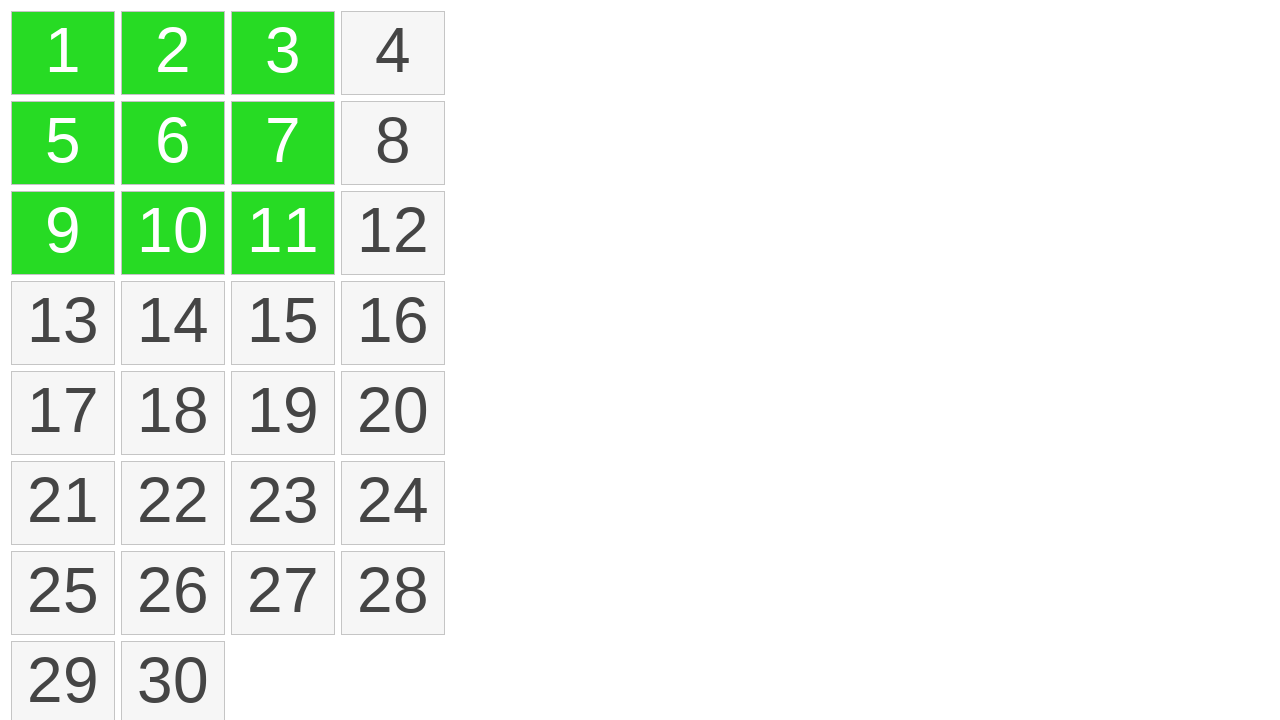

Verified that 9 items are selected as expected
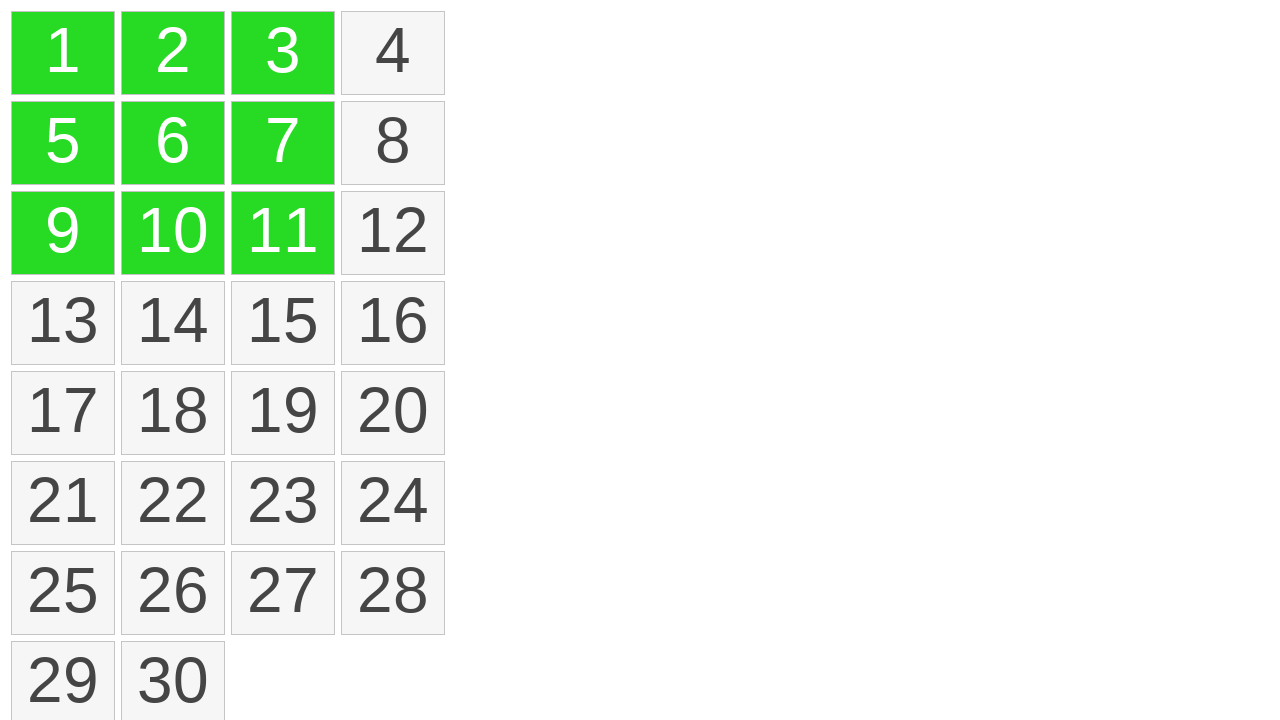

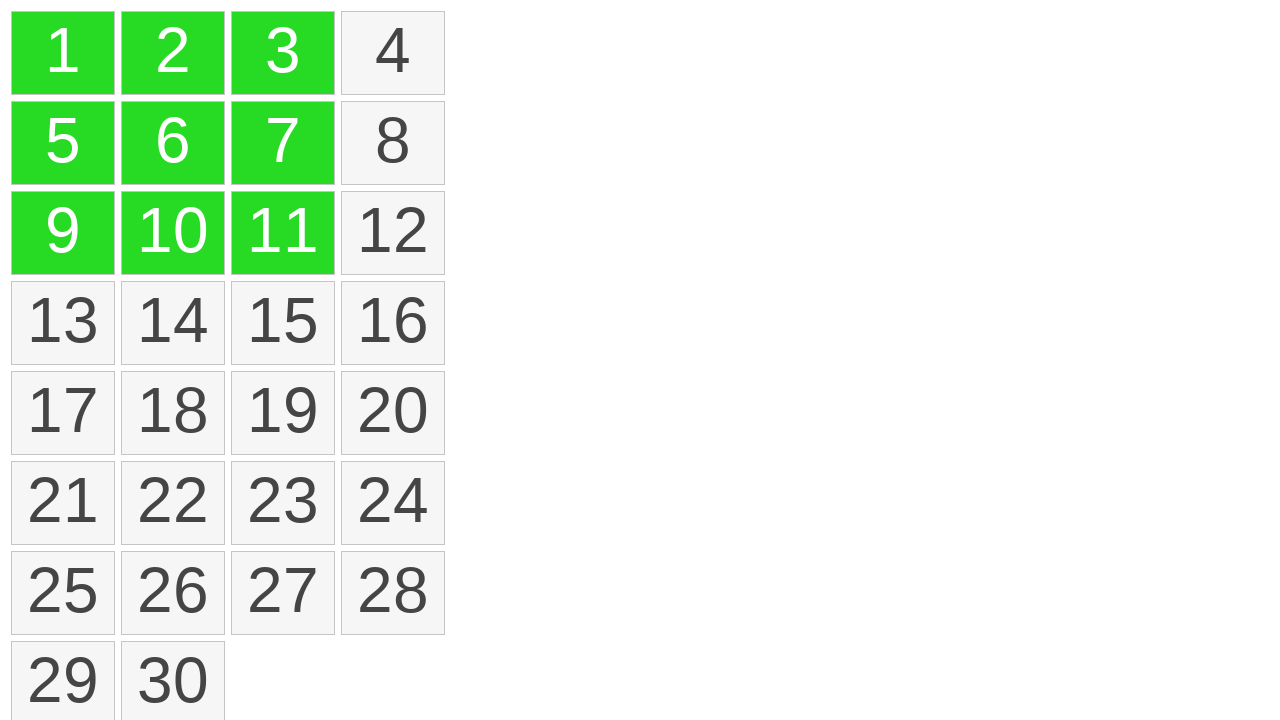